Tests an e-commerce flow by adding multiple items to cart, proceeding to checkout, and applying a promo code

Starting URL: https://rahulshettyacademy.com/seleniumPractise/

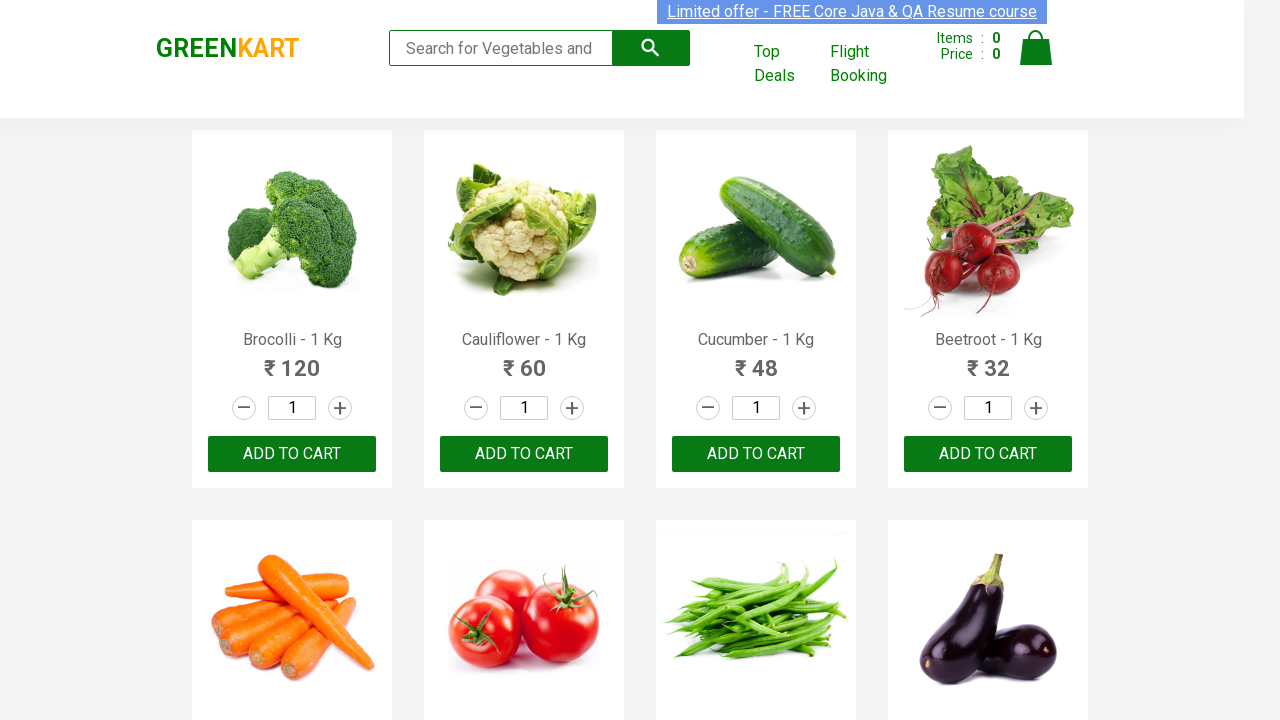

Located all product name elements on the page
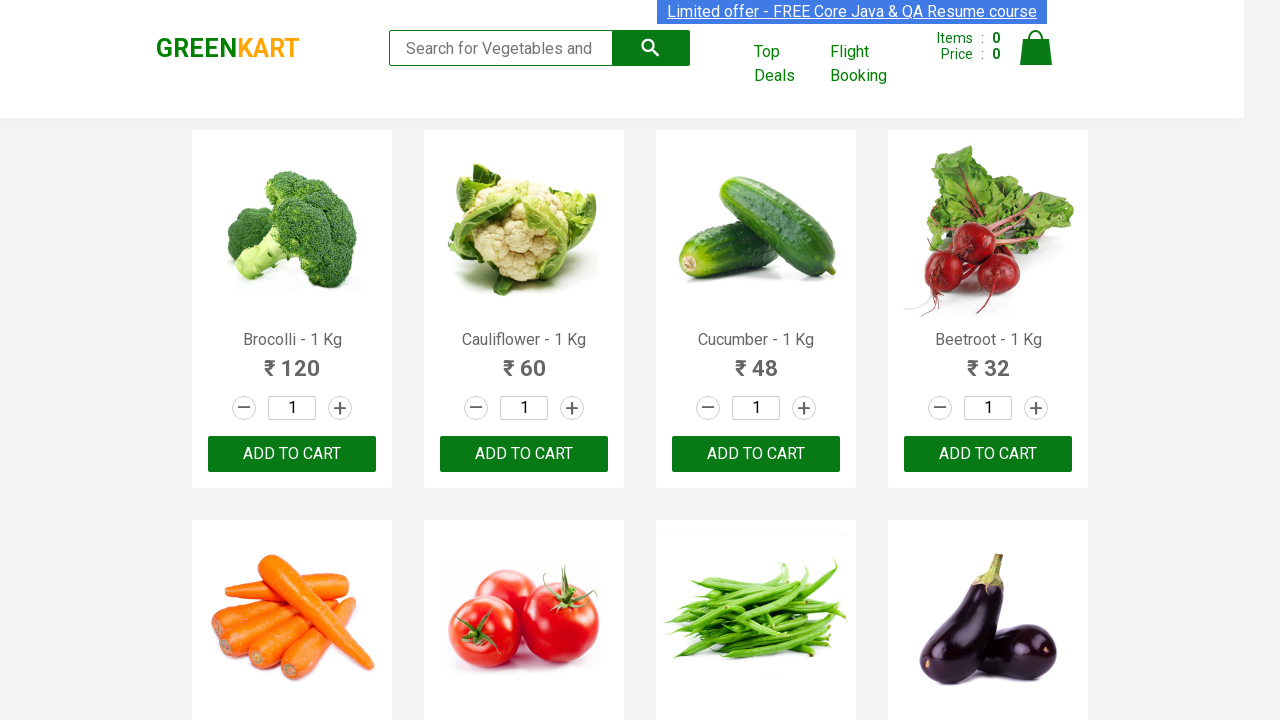

Retrieved text content from product element 0
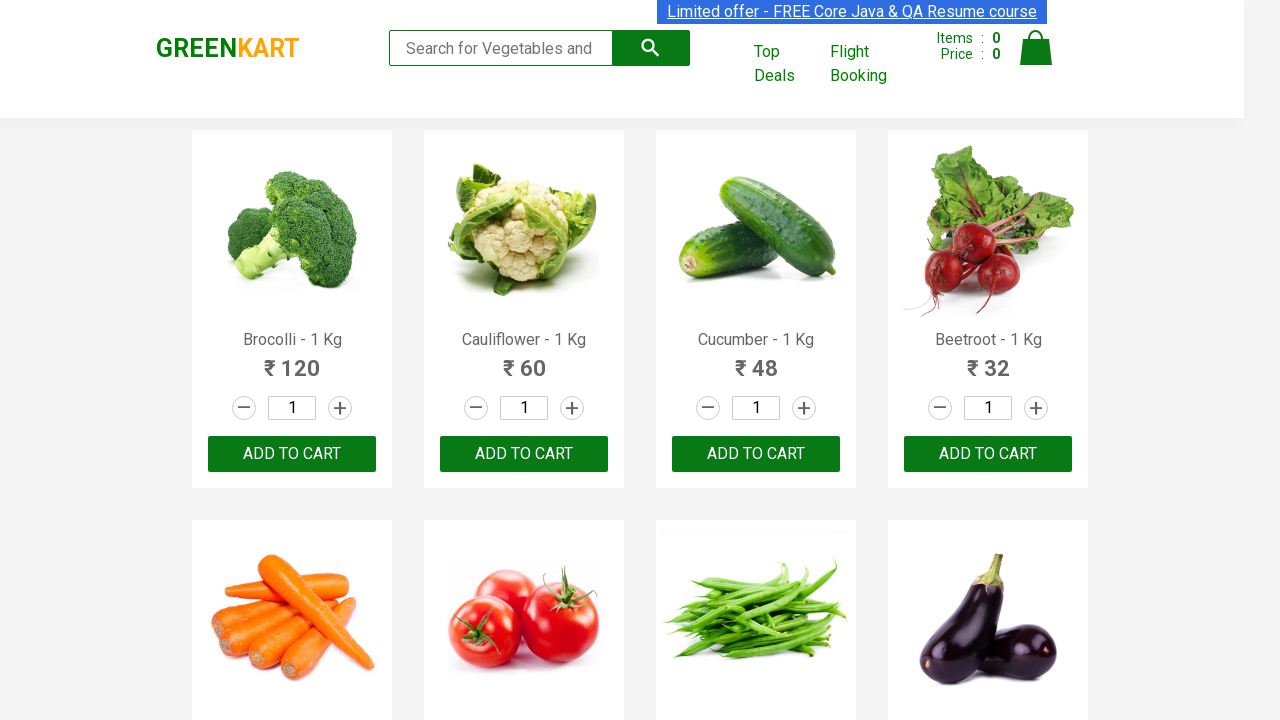

Retrieved text content from product element 1
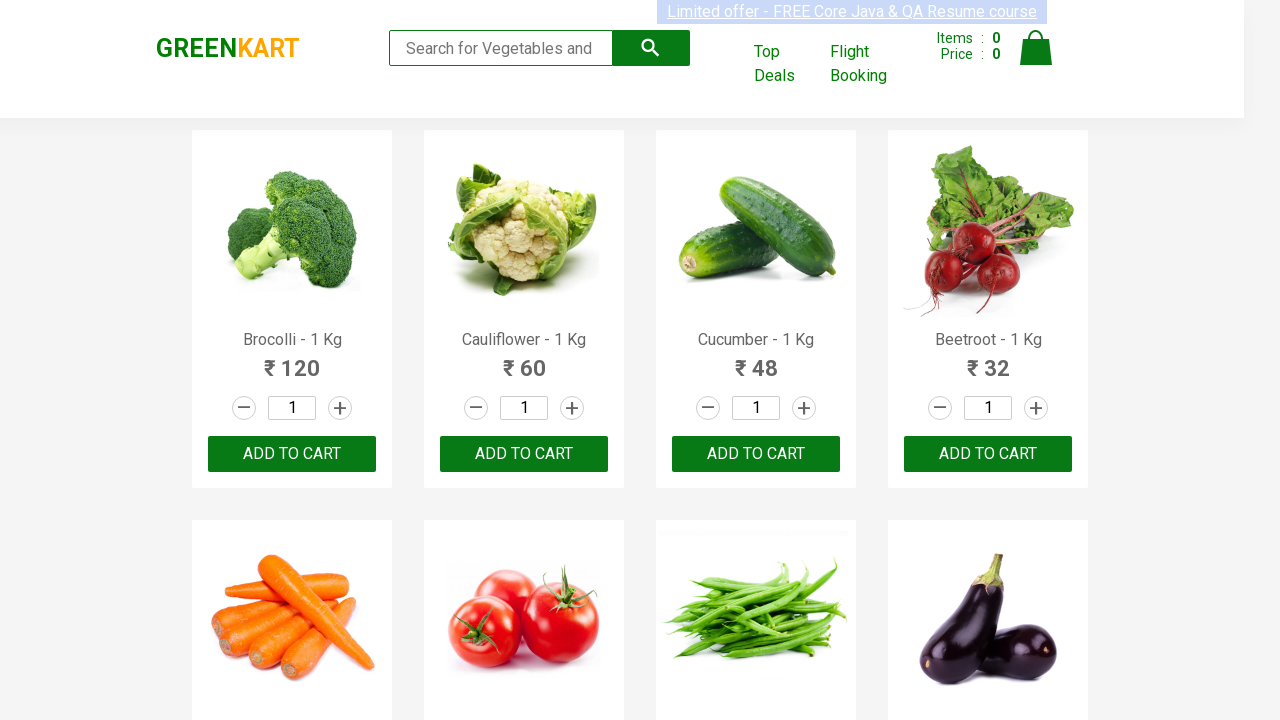

Retrieved text content from product element 2
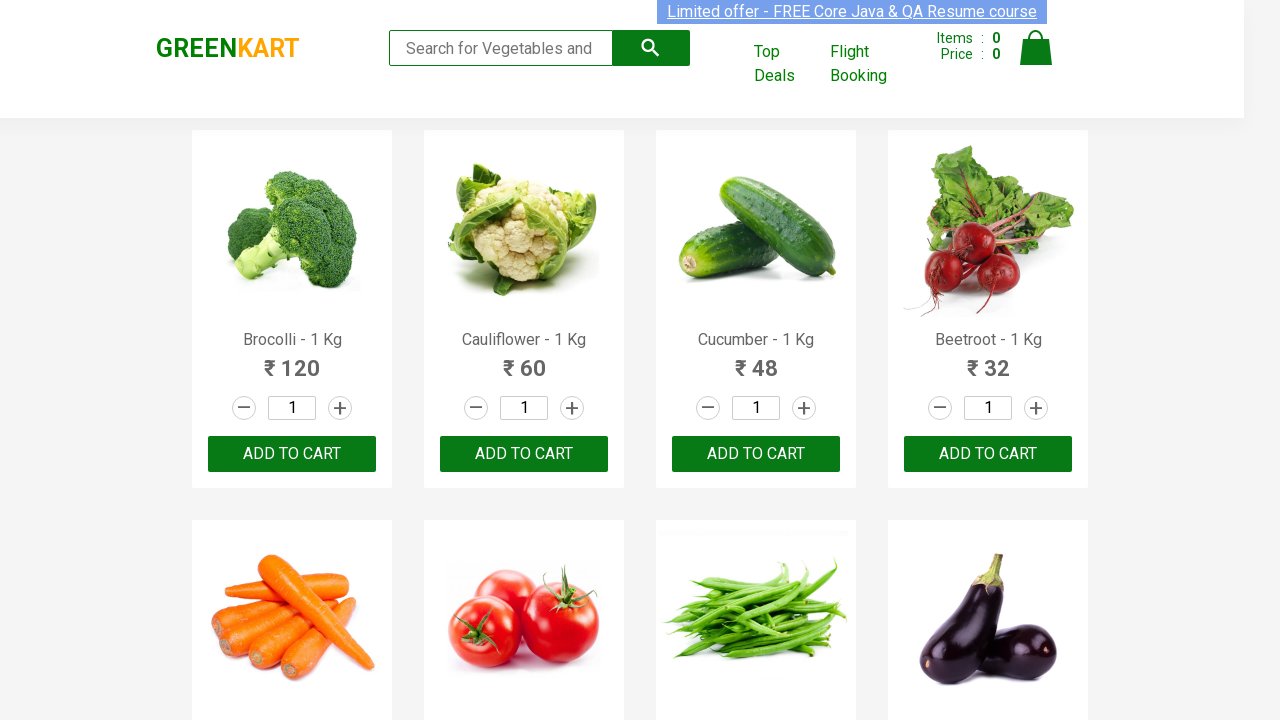

Added 'Cucumber' to cart at (756, 454) on xpath=//div[@class='product-action']/button >> nth=2
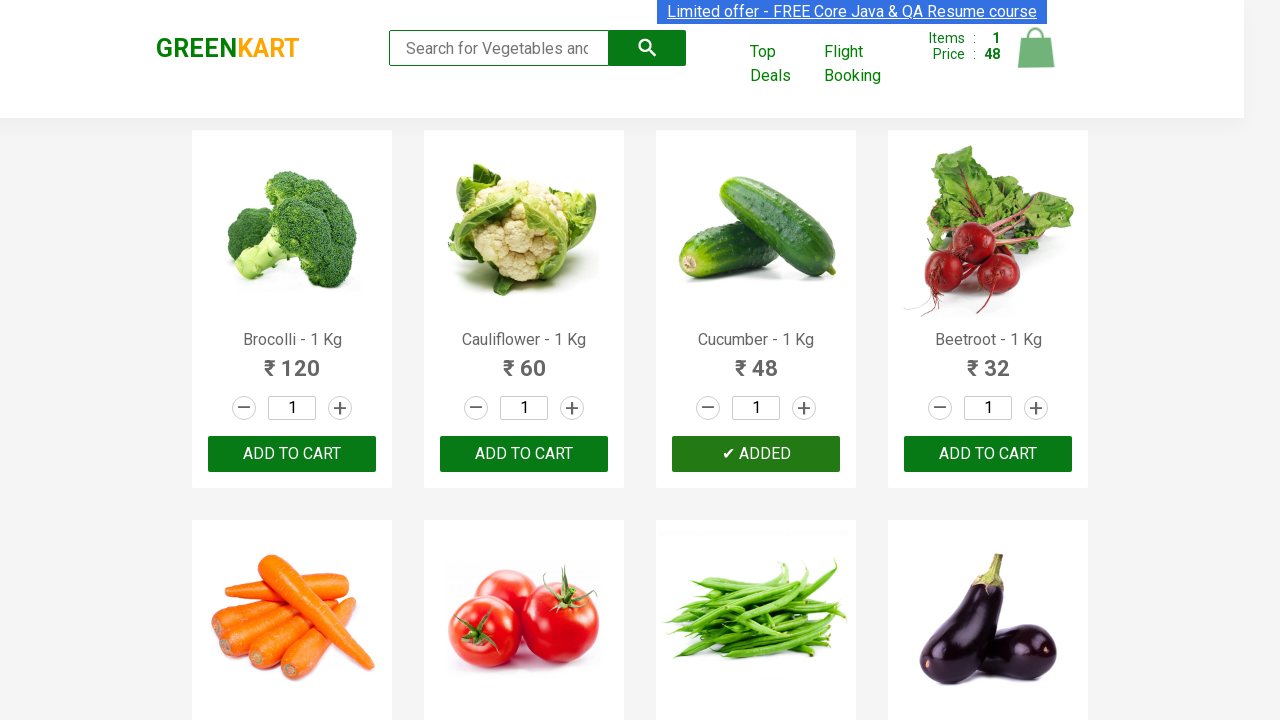

Retrieved text content from product element 3
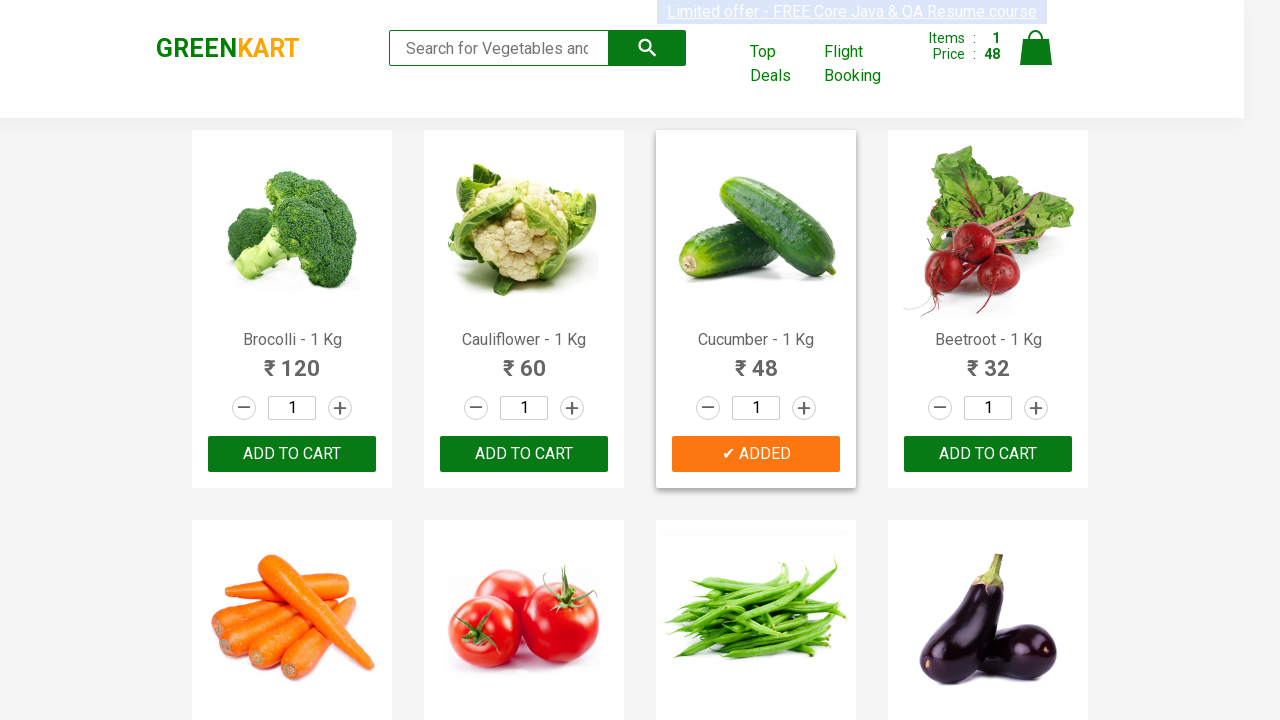

Retrieved text content from product element 4
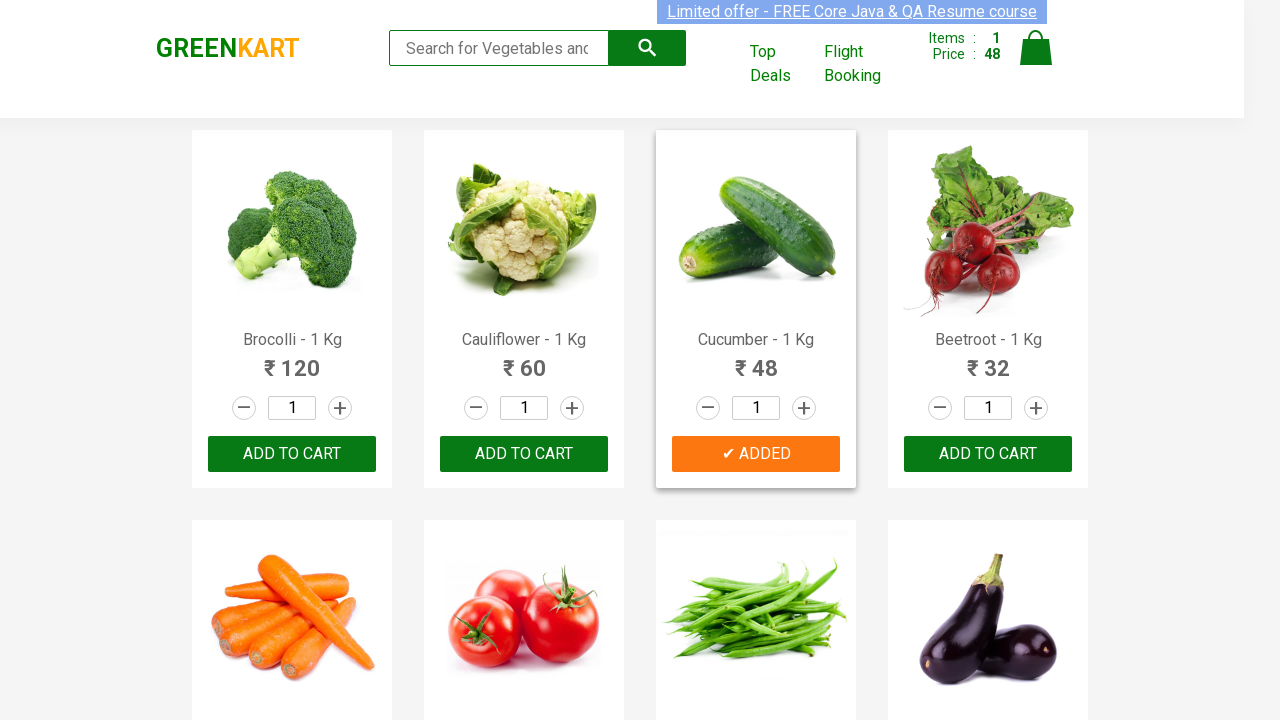

Added 'Carrot' to cart at (292, 360) on xpath=//div[@class='product-action']/button >> nth=4
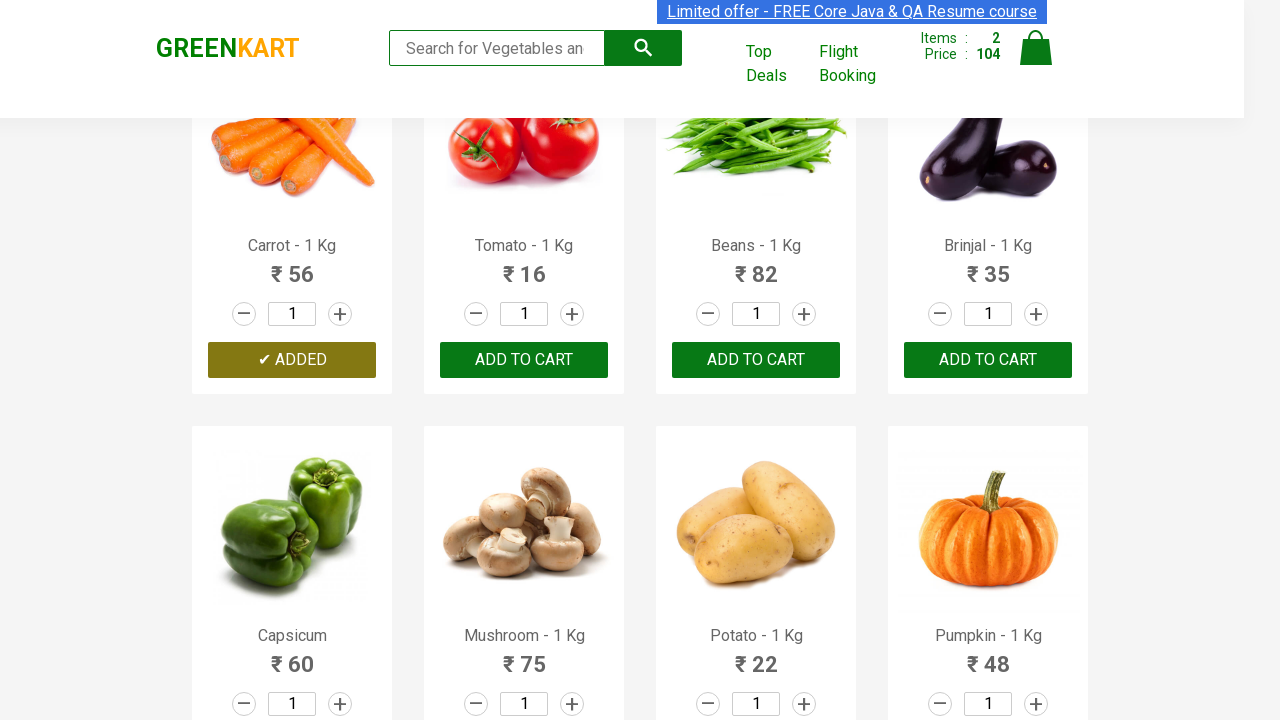

Retrieved text content from product element 5
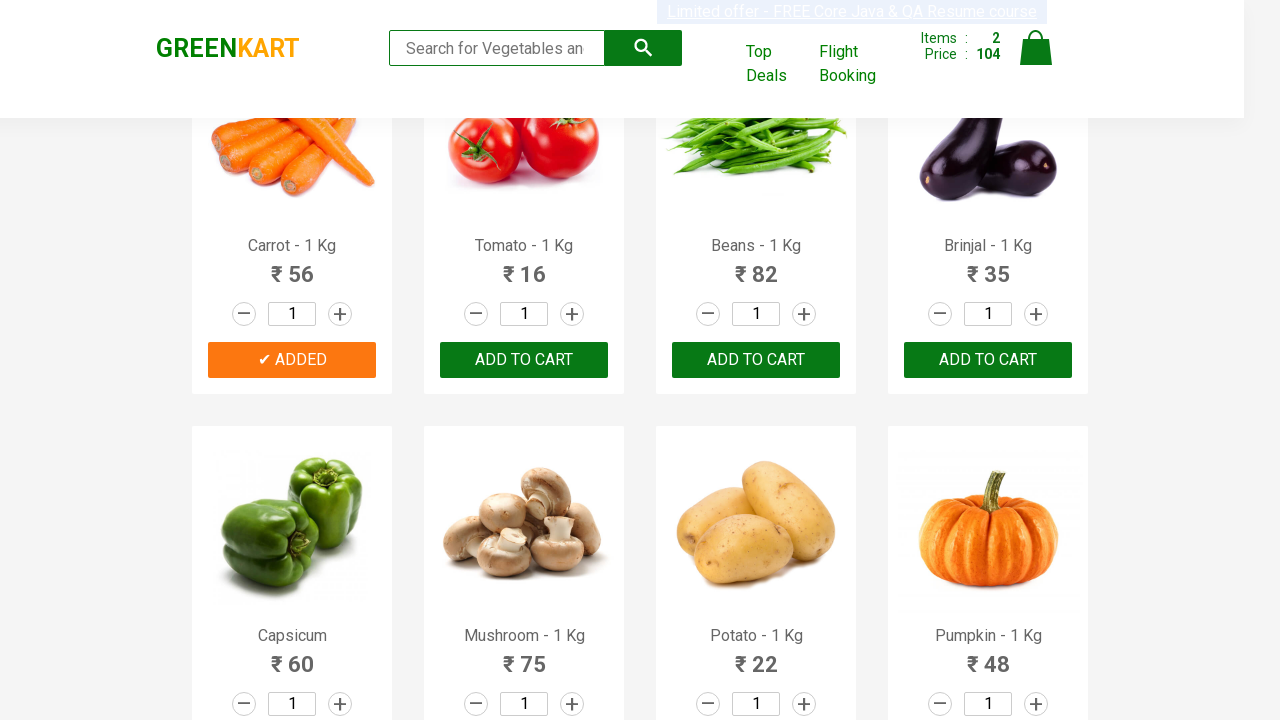

Added 'Tomato' to cart at (524, 360) on xpath=//div[@class='product-action']/button >> nth=5
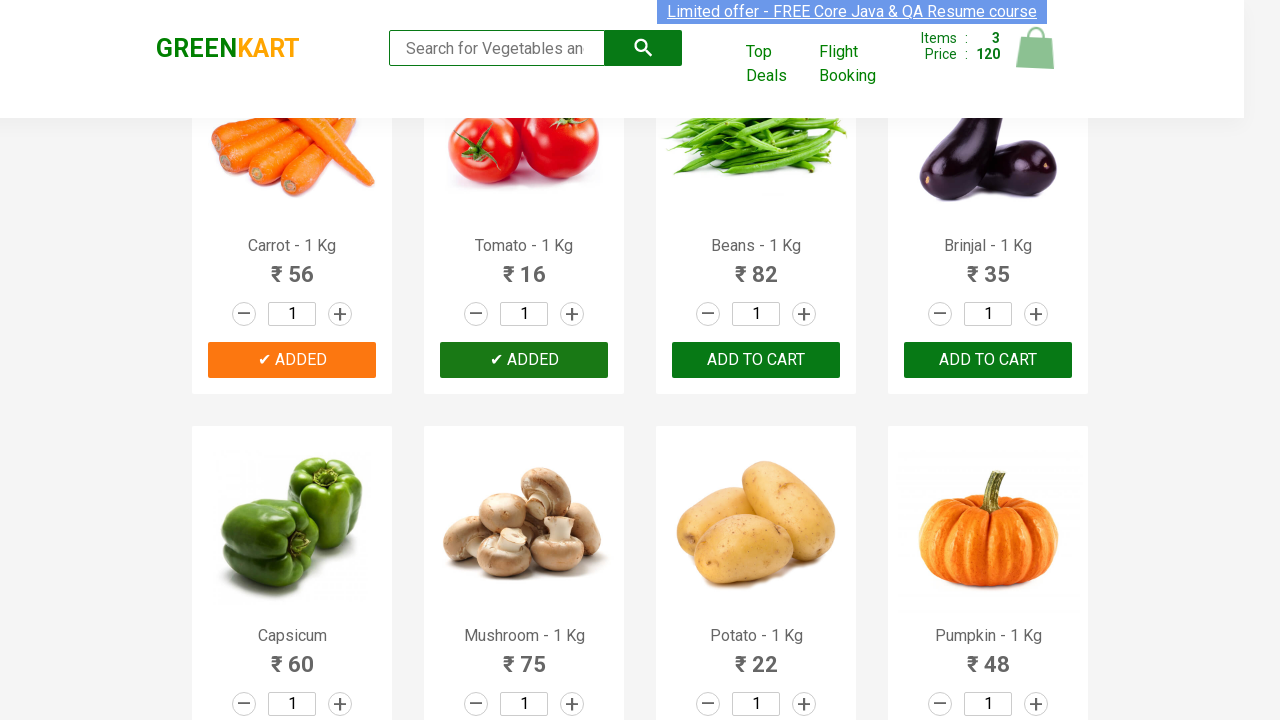

Clicked on cart icon to view cart at (1036, 48) on xpath=//img[@alt='Cart']
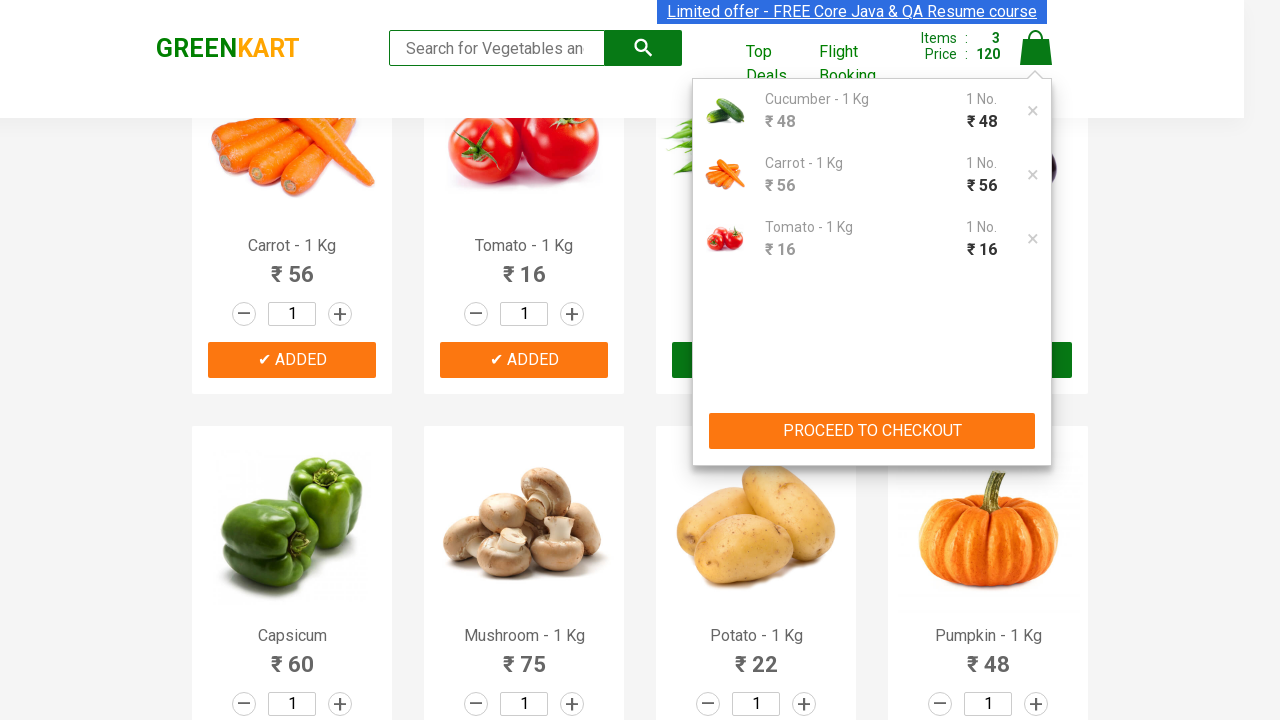

Clicked PROCEED TO CHECKOUT button at (872, 431) on xpath=//button[text()='PROCEED TO CHECKOUT']
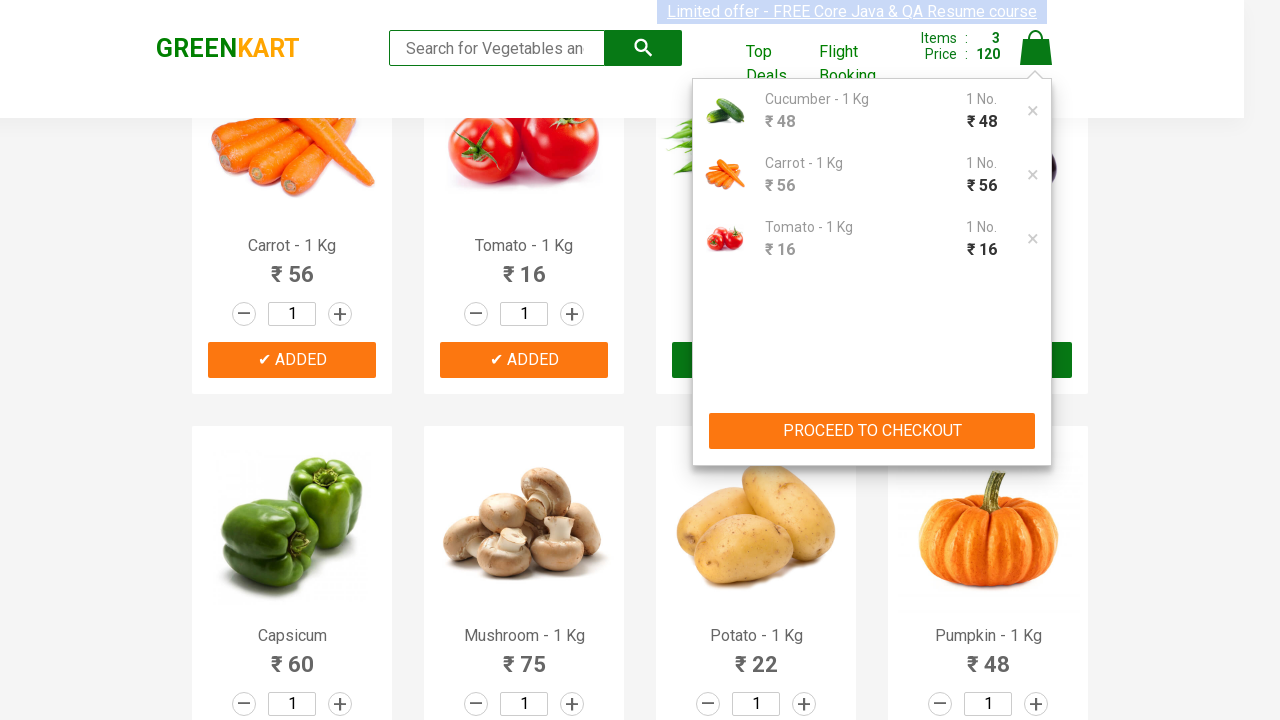

Entered promo code 'rahulshettyacademy' on //input[@class='promoCode']
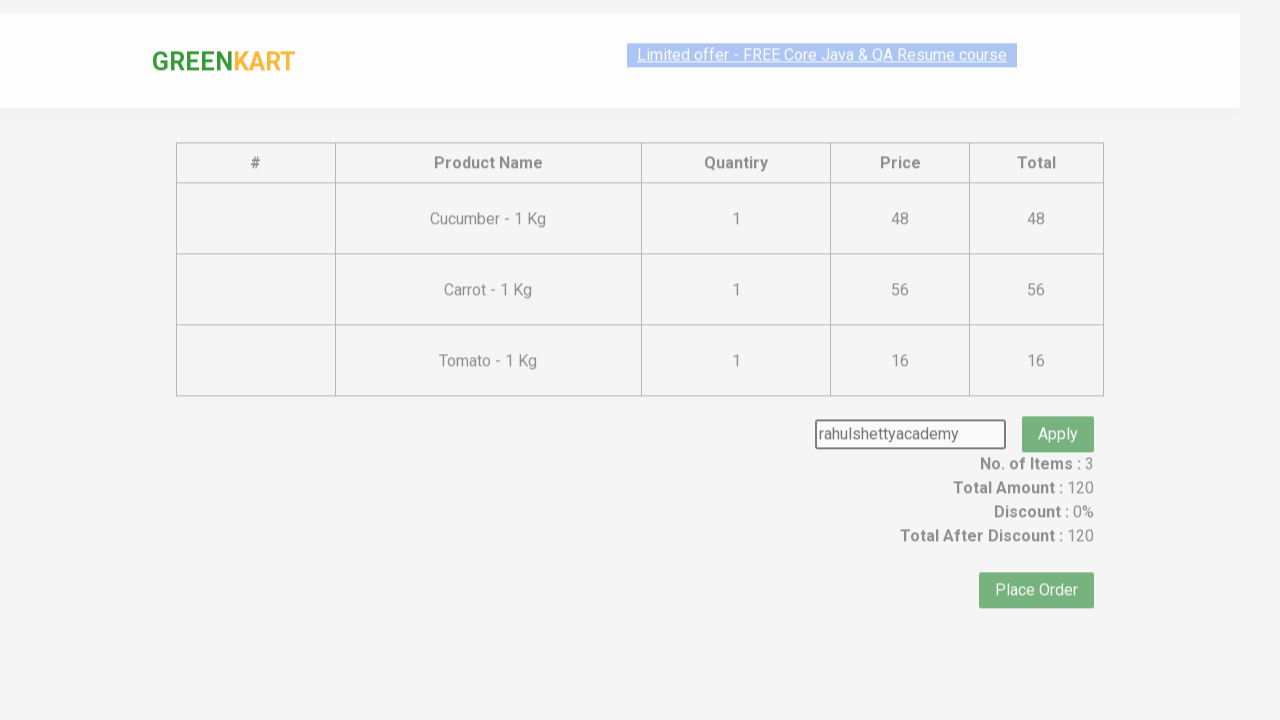

Clicked Apply button to apply promo code at (1058, 406) on xpath=//button[text()='Apply']
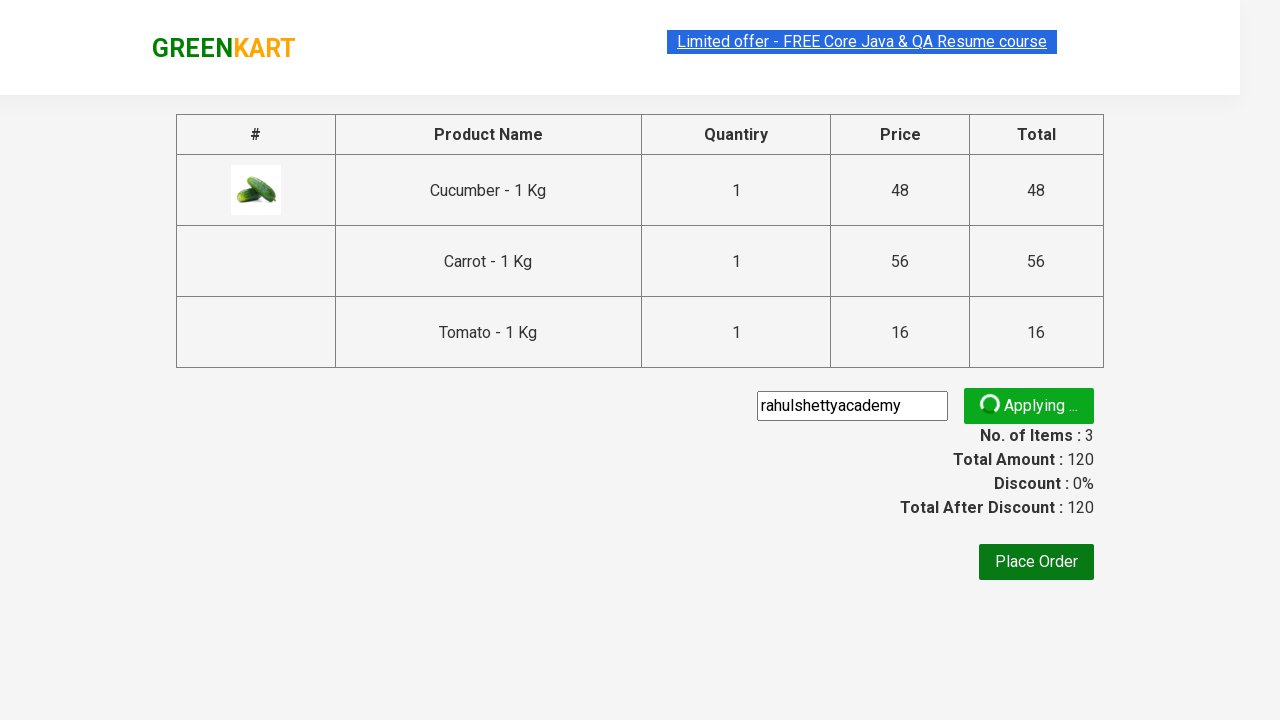

Promo code validation message appeared
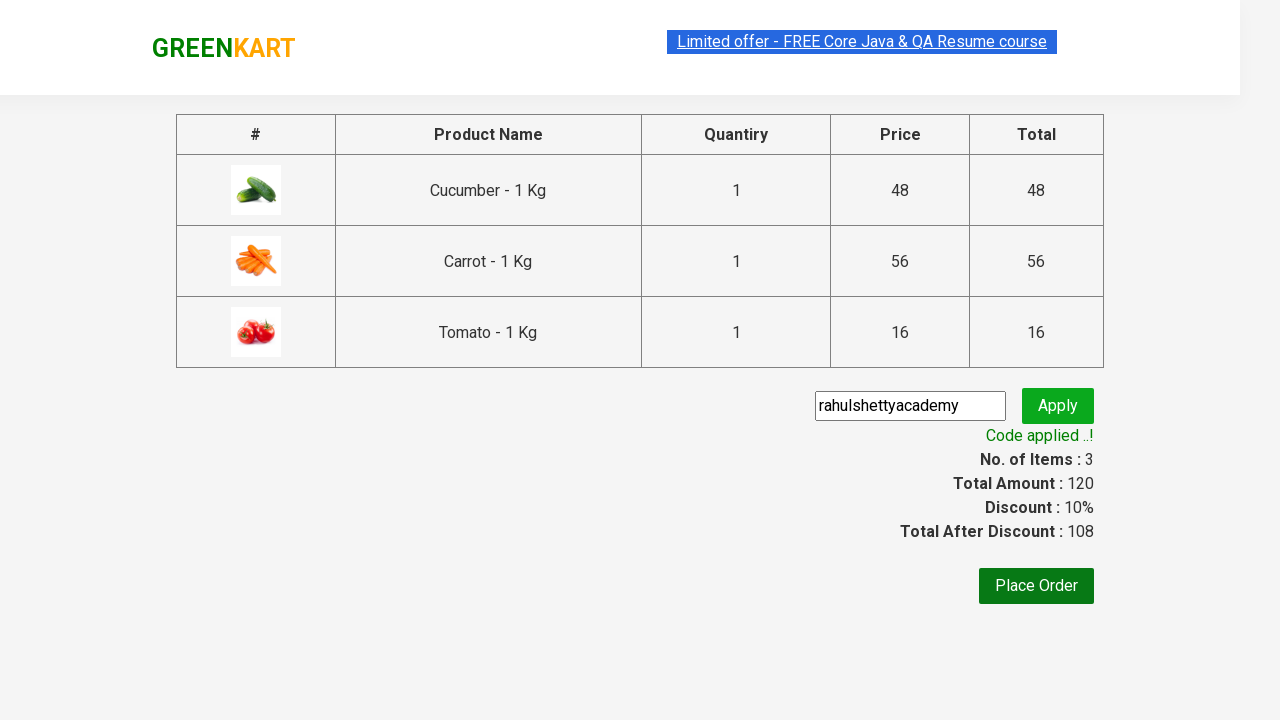

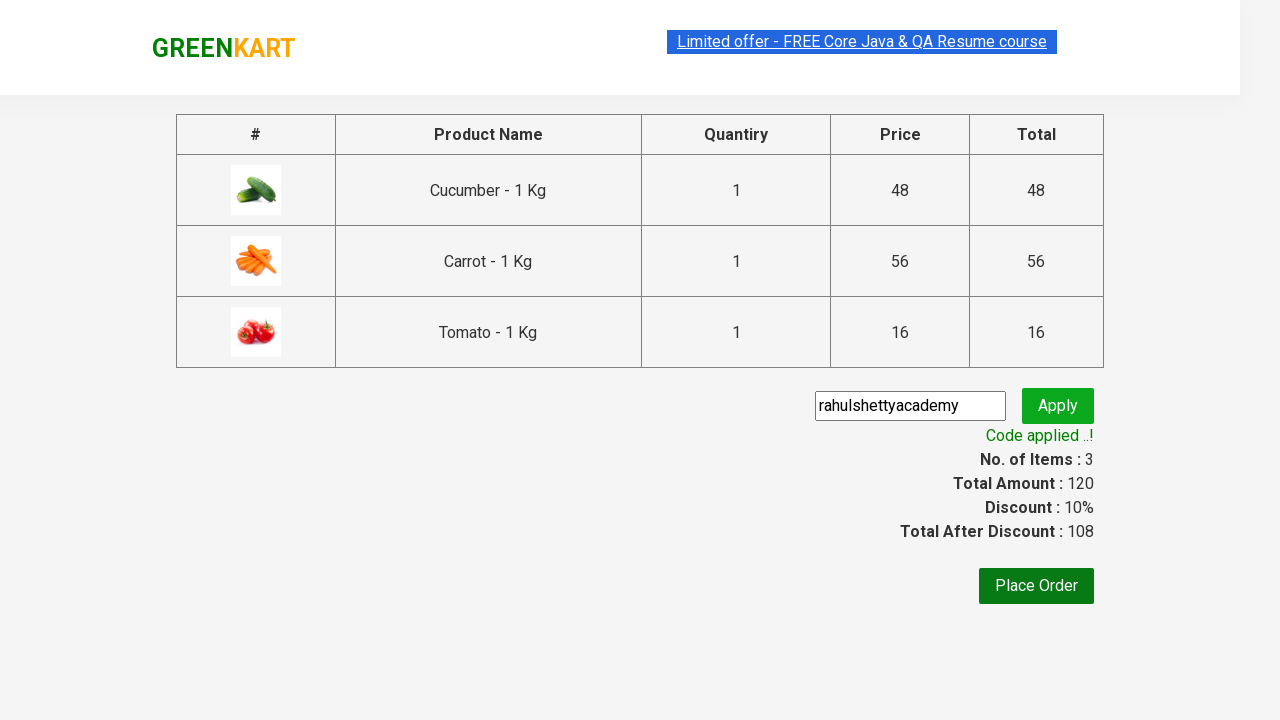